Tests autocomplete suggestion dropdown by typing "can" and selecting the second suggestion using keyboard navigation

Starting URL: https://rahulshettyacademy.com/AutomationPractice/

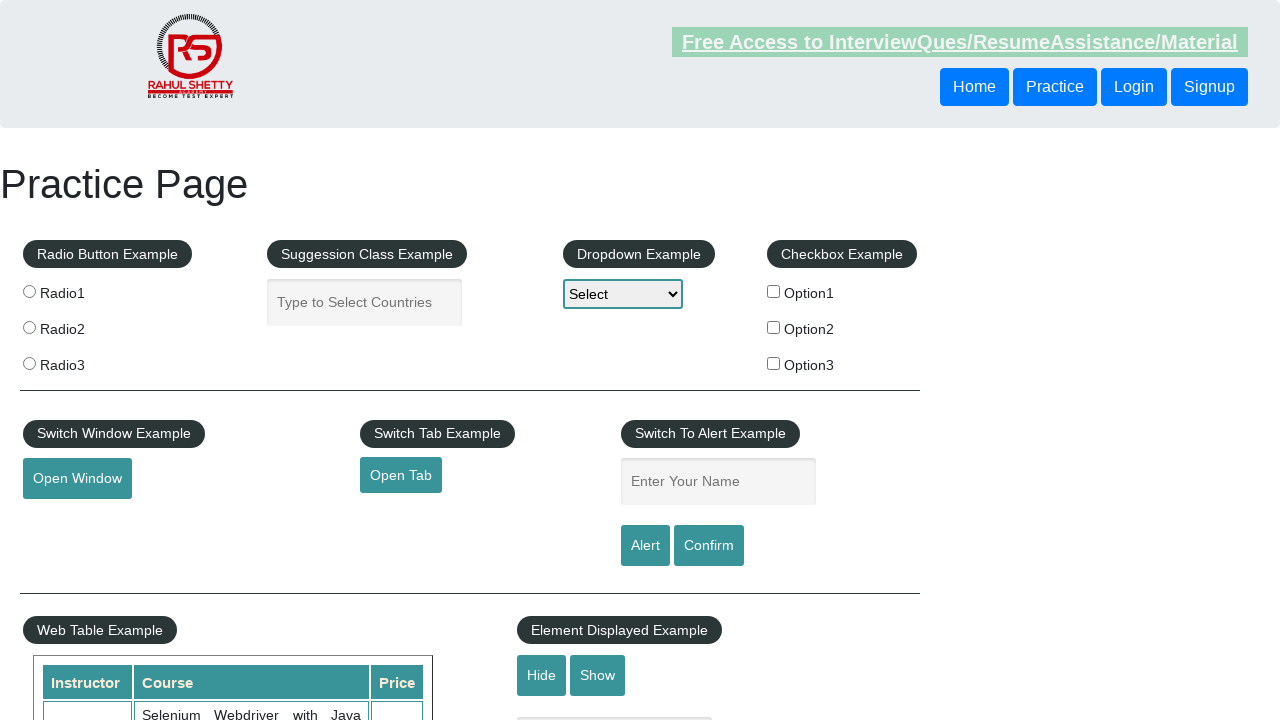

Typed 'can' in the autocomplete field on #autocomplete
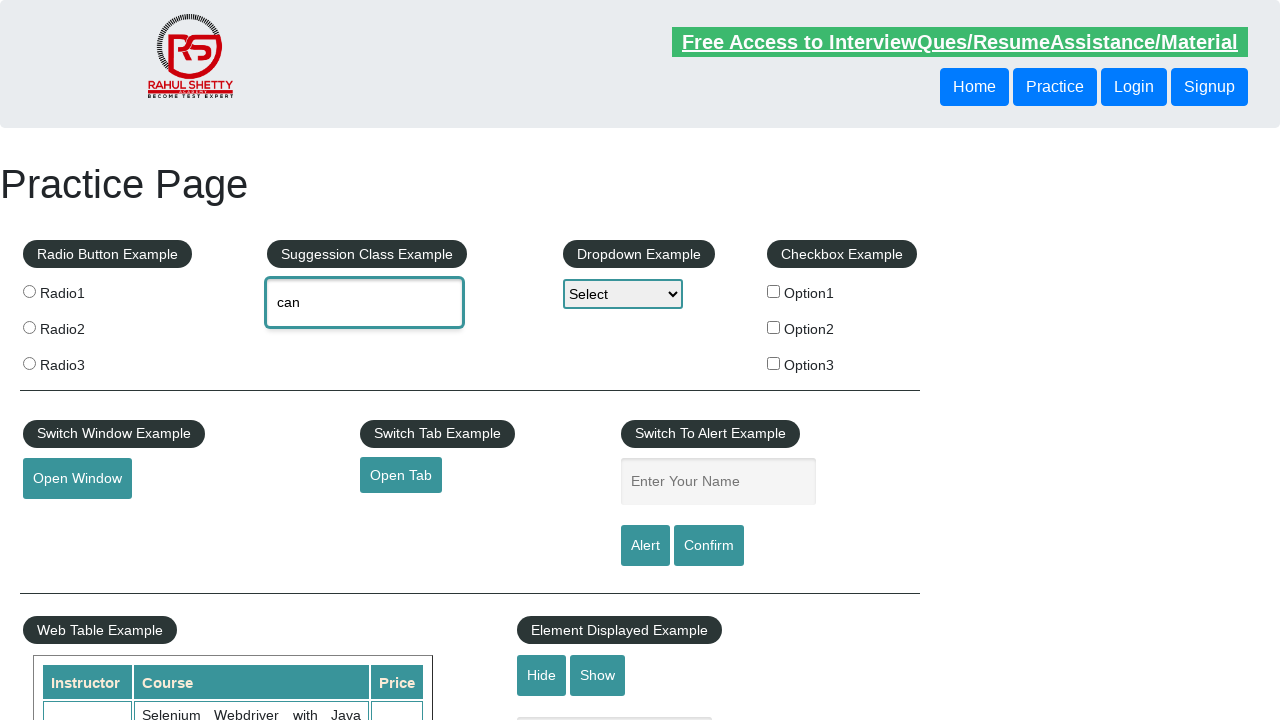

Waited for suggestion dropdown to appear
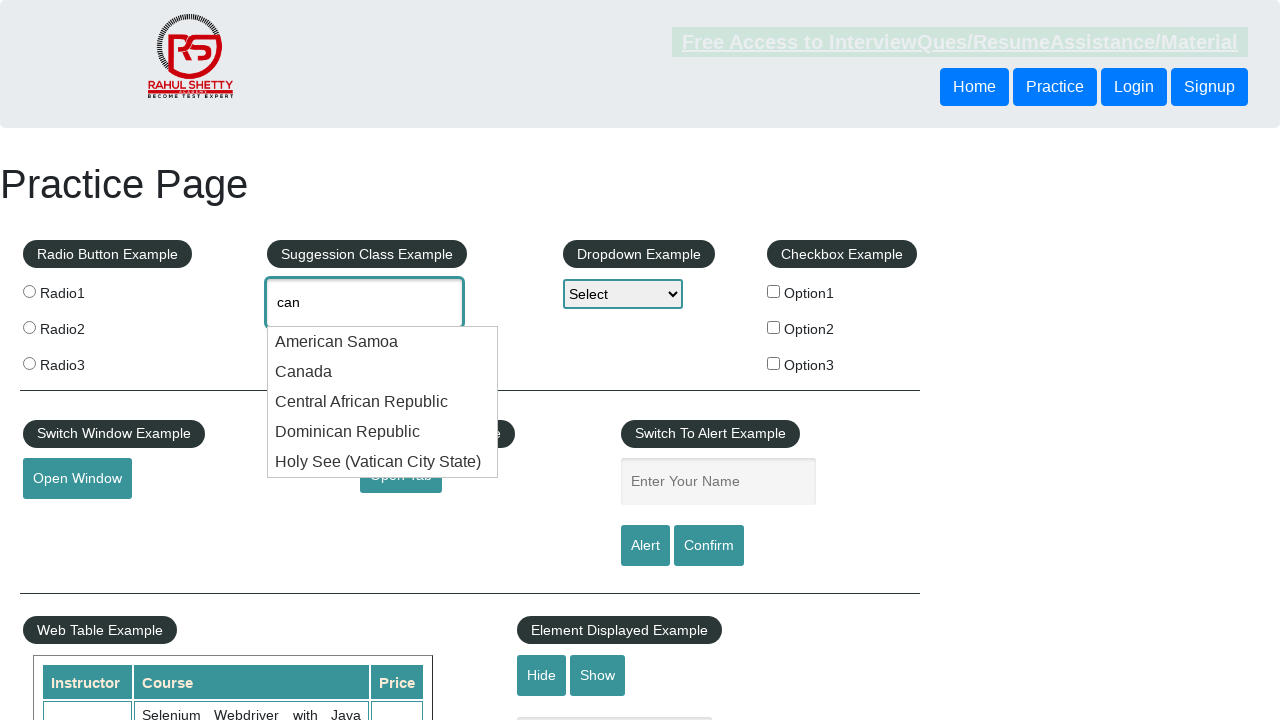

Pressed ArrowDown to navigate to first suggestion on #autocomplete
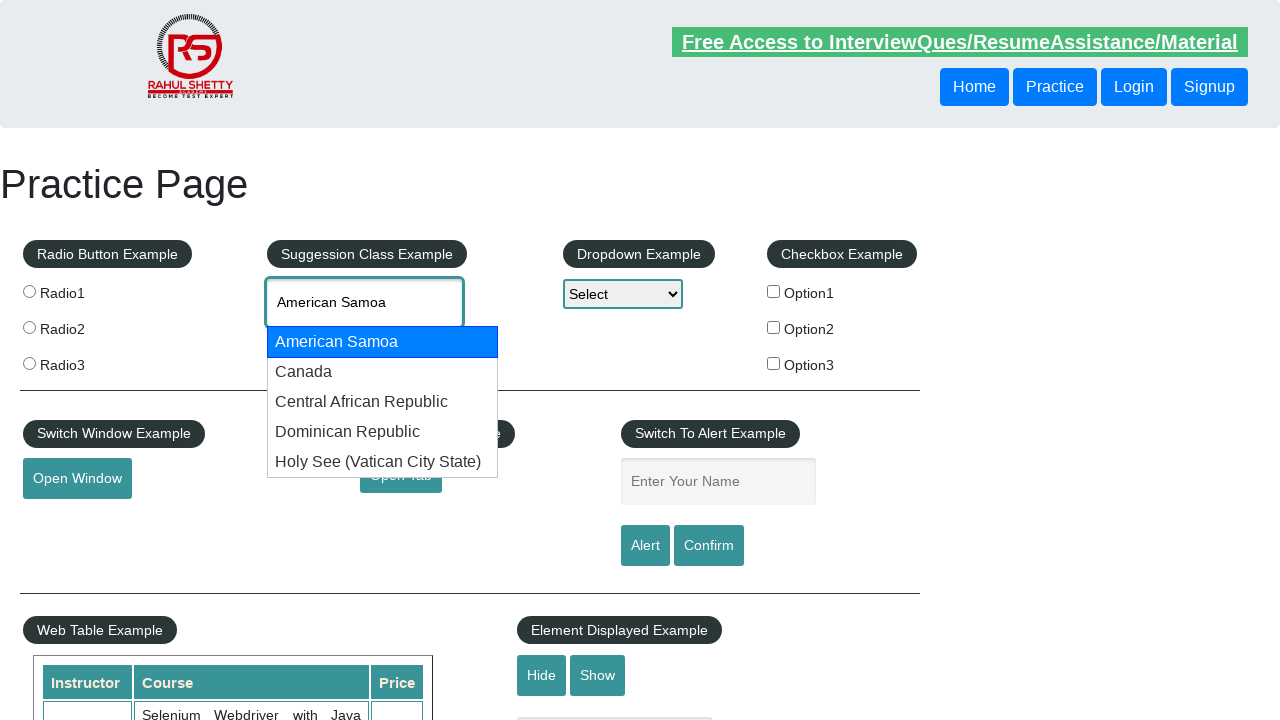

Pressed ArrowDown to navigate to second suggestion on #autocomplete
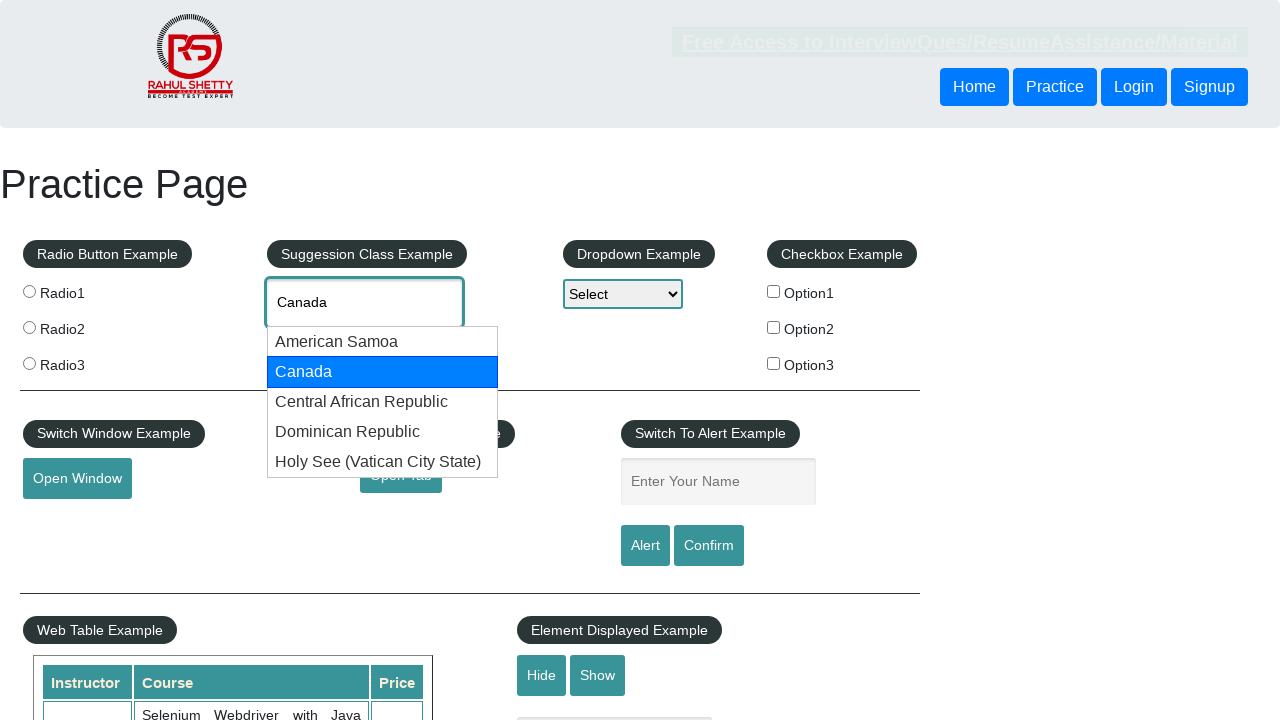

Pressed Enter to select the second suggestion on #autocomplete
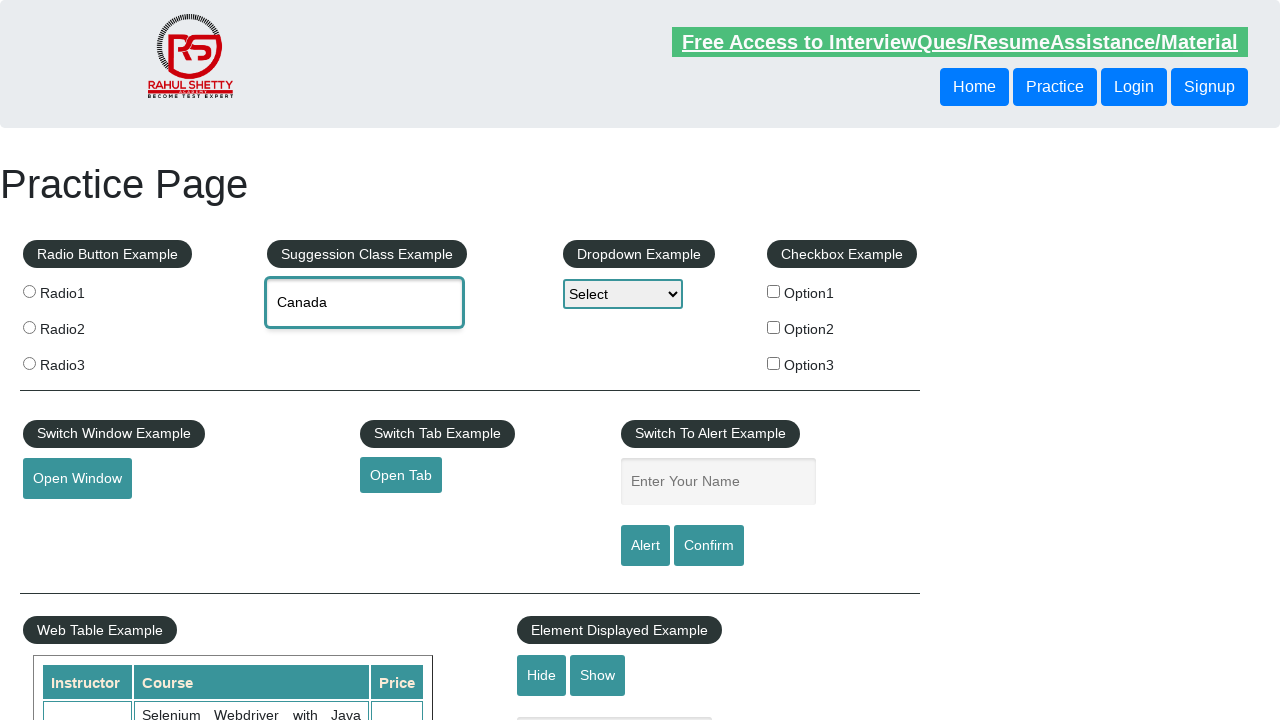

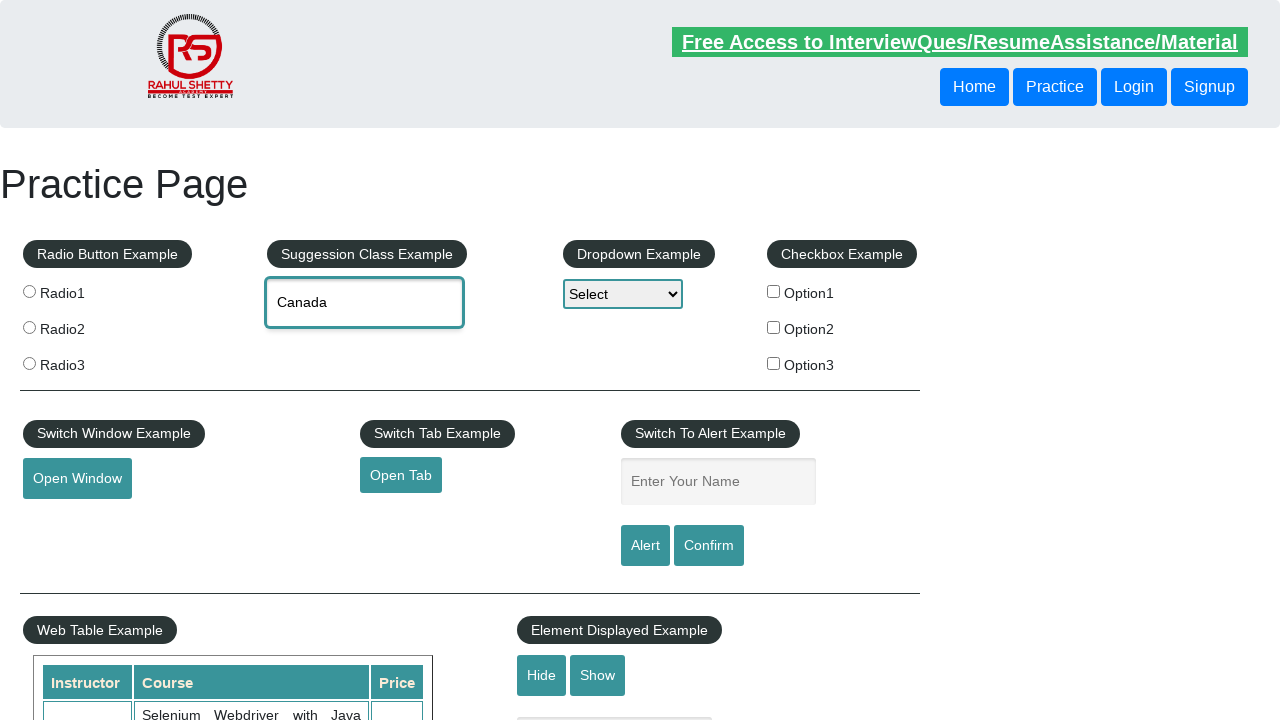